Navigates to Carrefour Argentina's store locator page and verifies that store location elements are displayed on the page.

Starting URL: https://www.carrefour.com.ar/sucursales

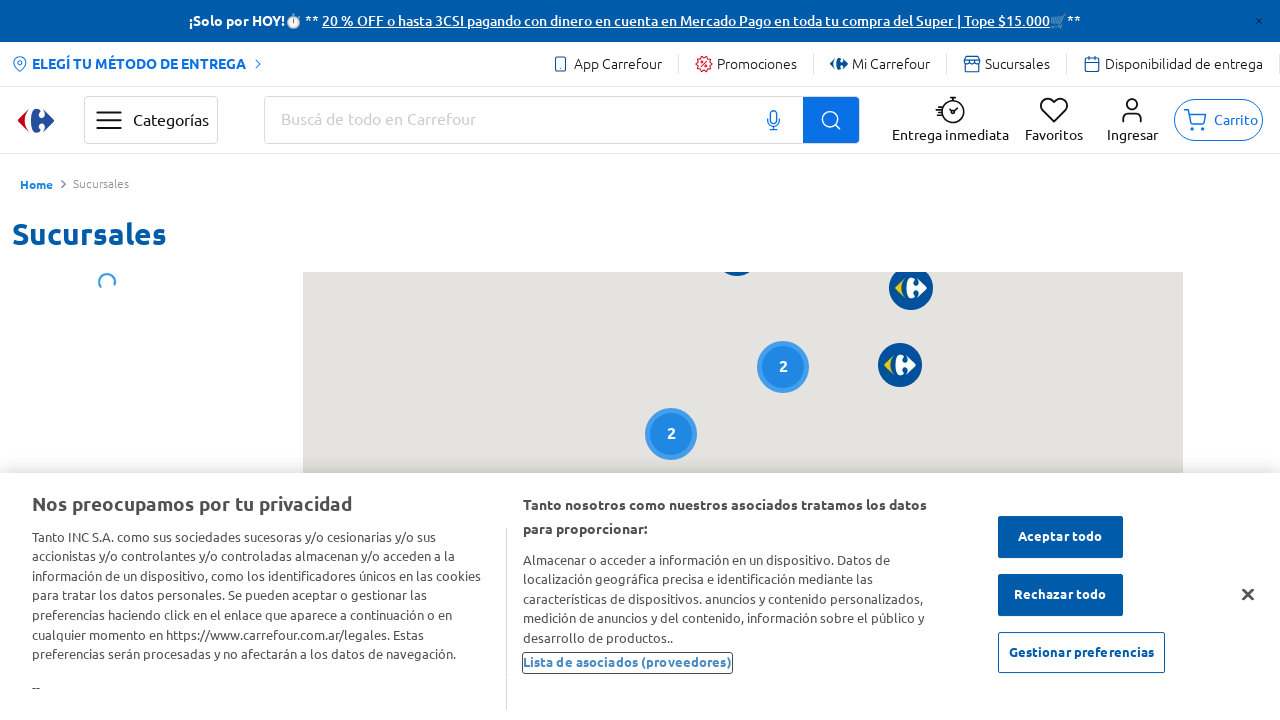

Page fully loaded
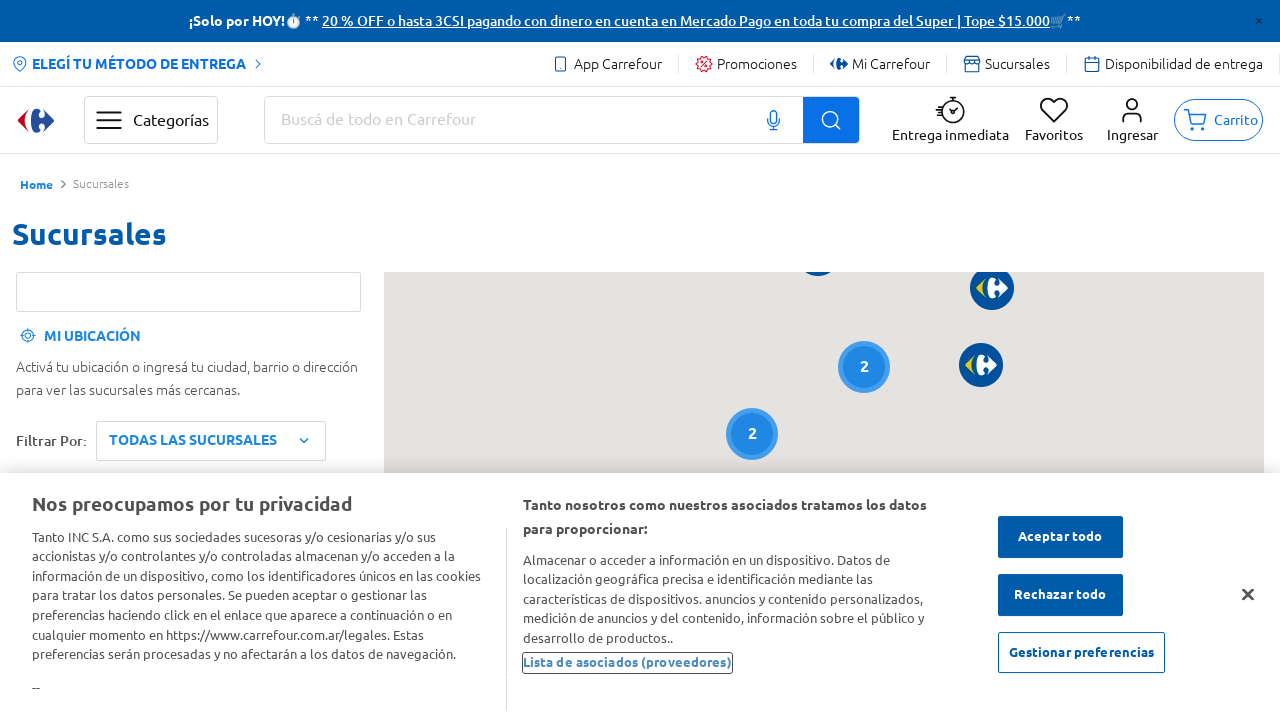

Waited 5 seconds for dynamic content to render
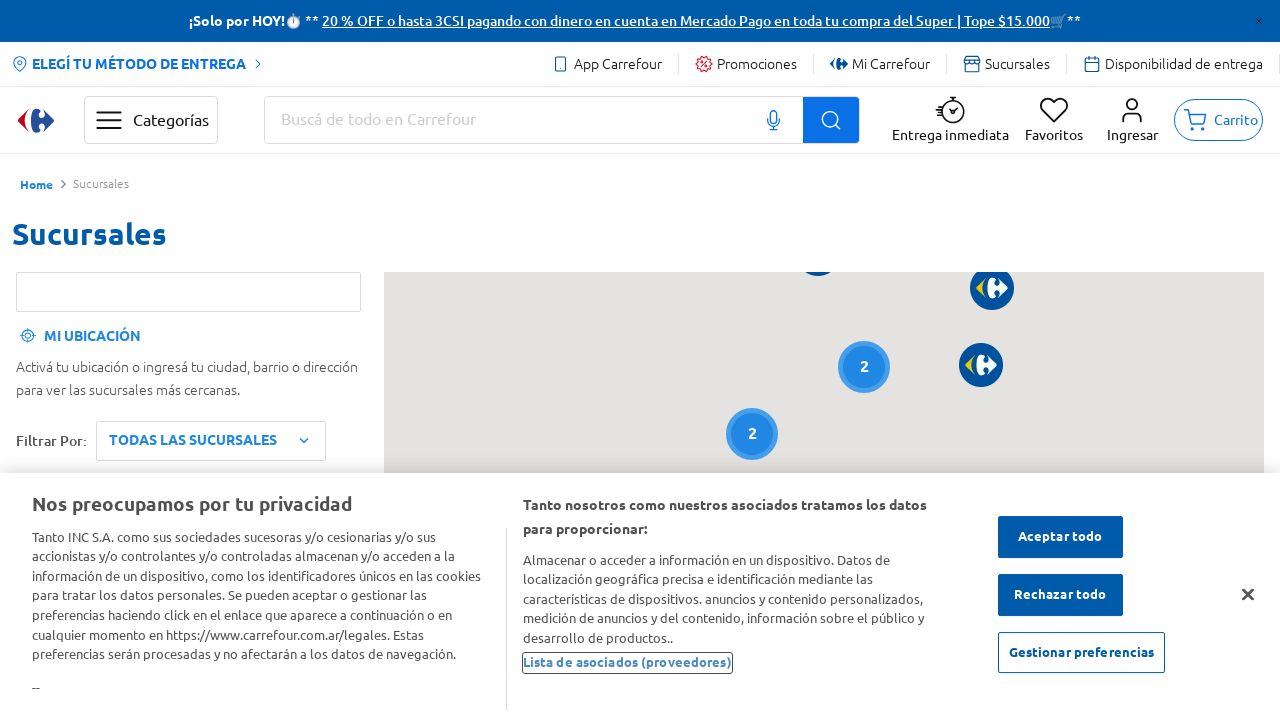

Store locations list container became visible
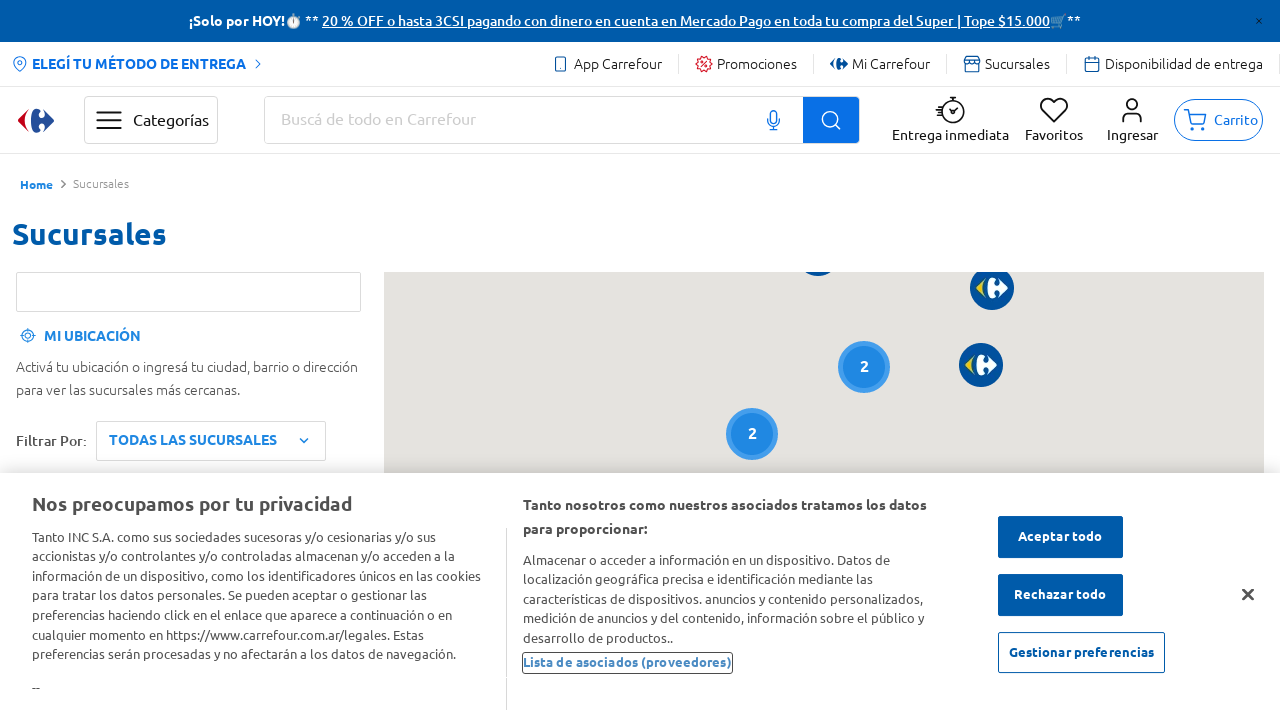

Store location items are displayed on the page
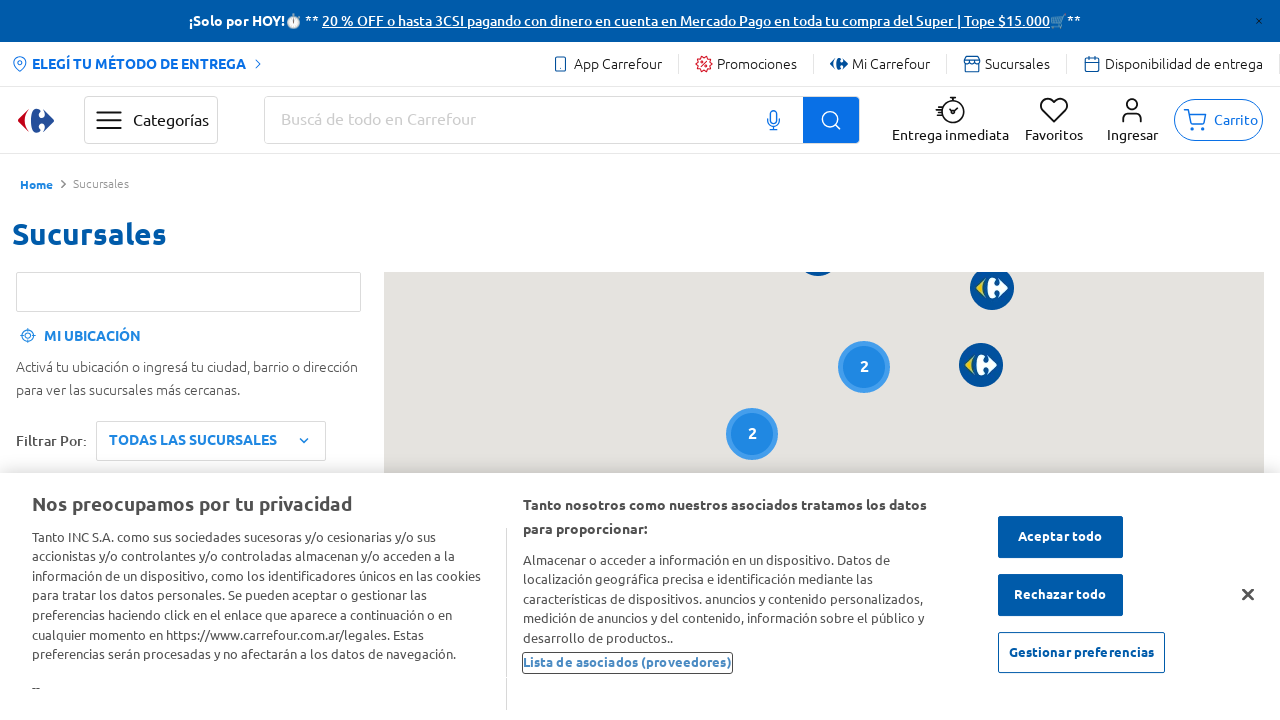

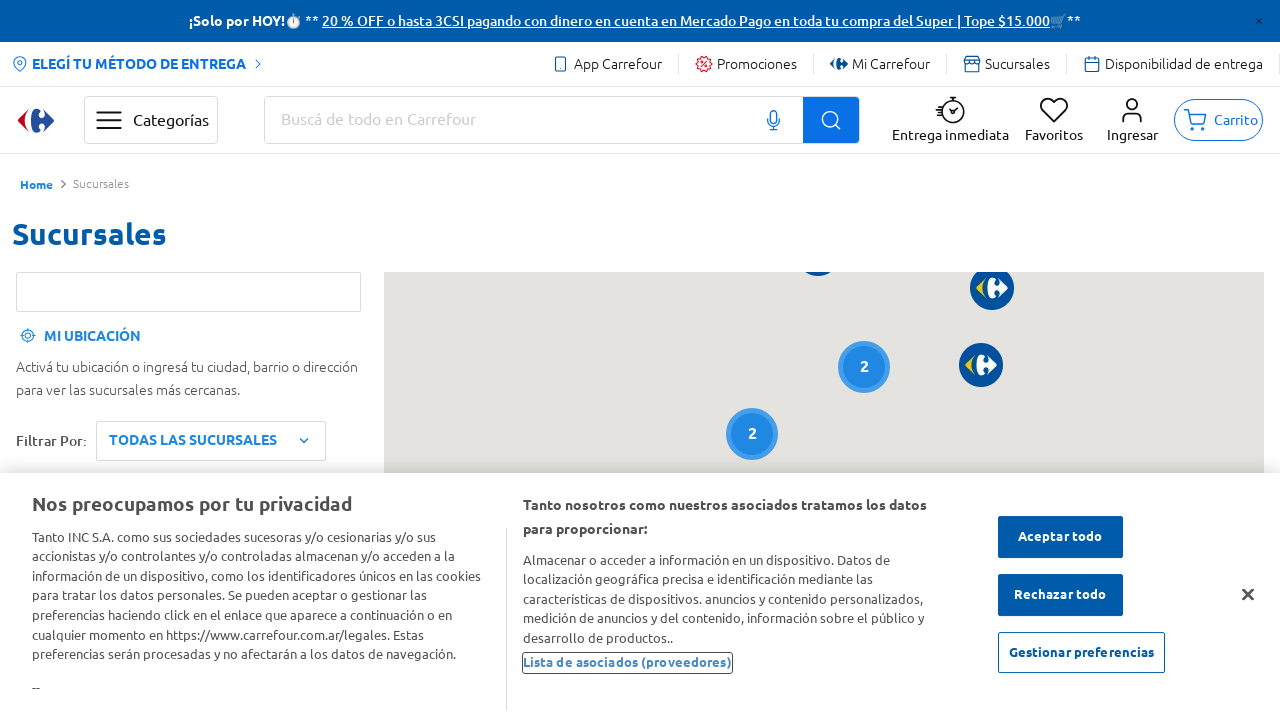